Tests iframe interactions including filling fields in frames, navigating child frames, and switching between parent and child frames.

Starting URL: https://letcode.in/frame

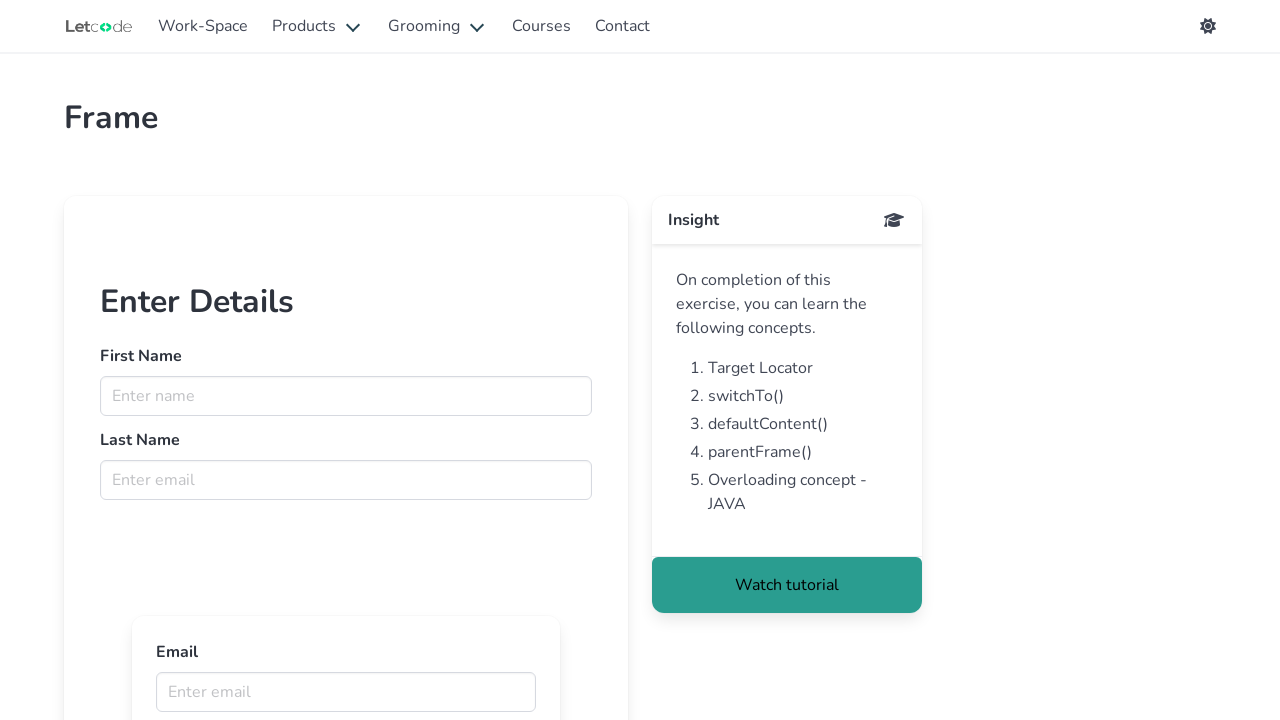

Accessed first iframe by name 'firstFr'
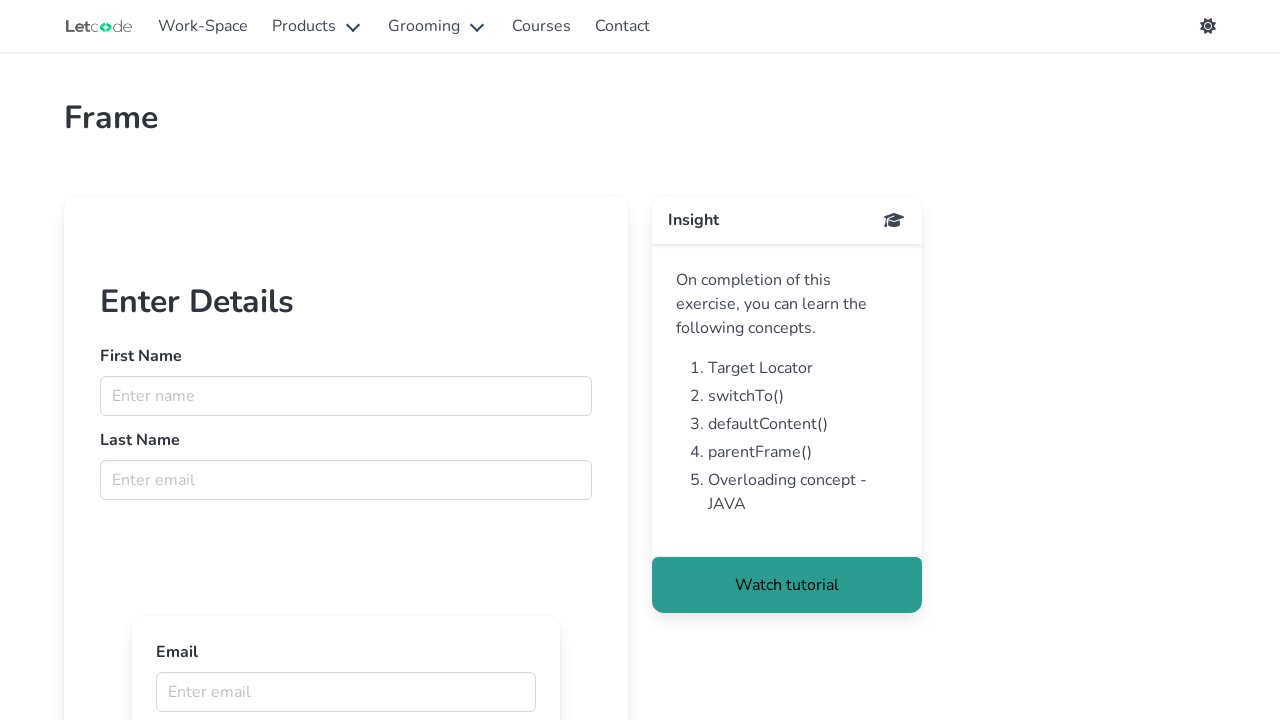

Filled first name field in first iframe with 'Huabo He' on input[name='fname']
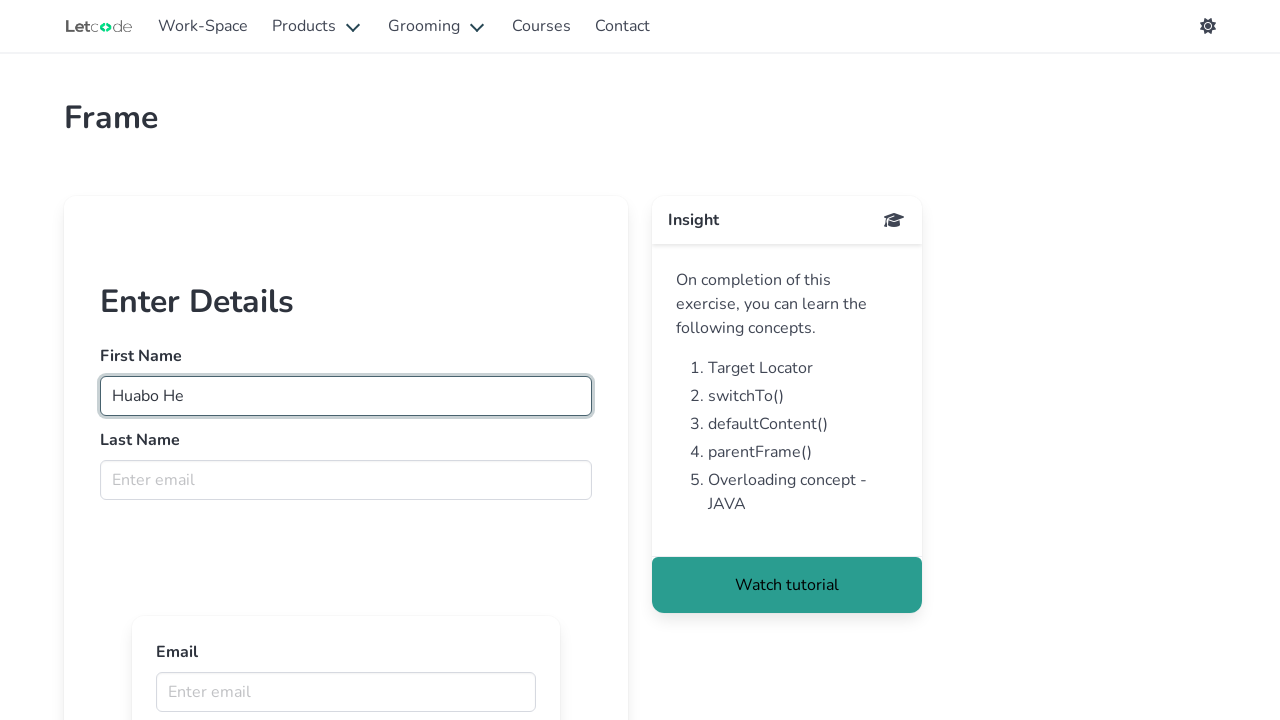

Filled last name field in first iframe with 'root@test.com' on input[name='lname']
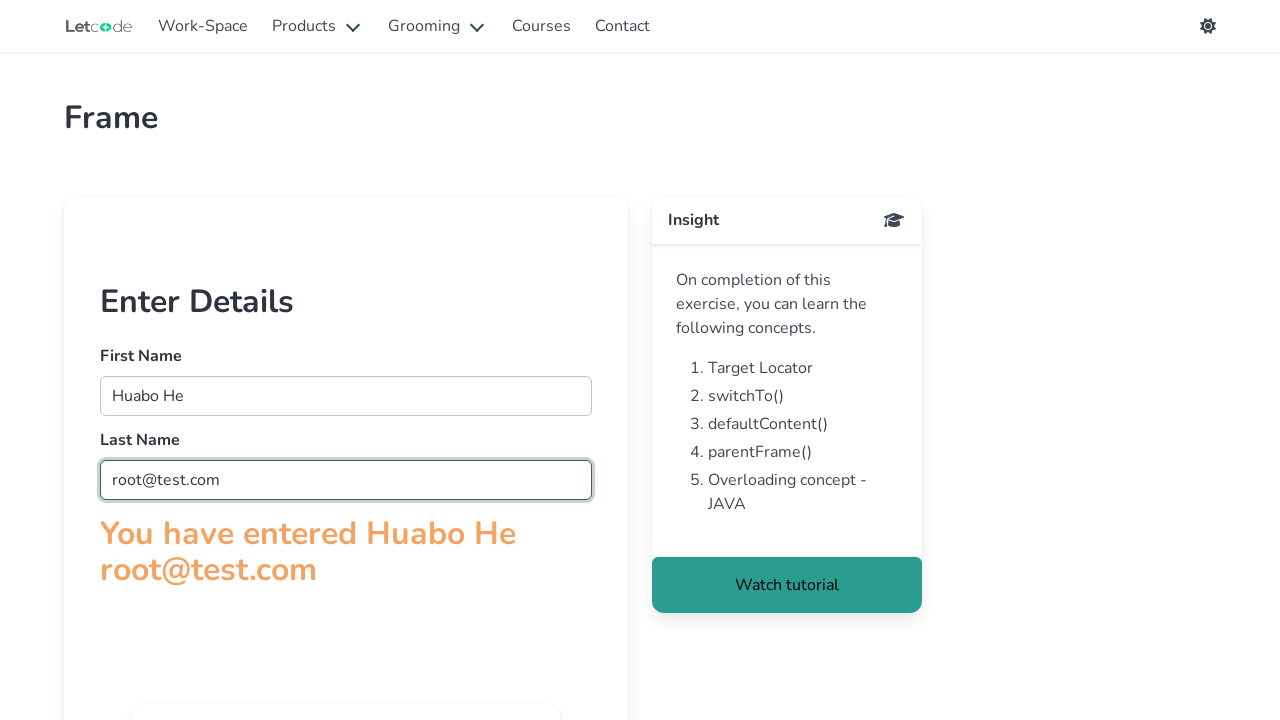

Retrieved child frames from first iframe
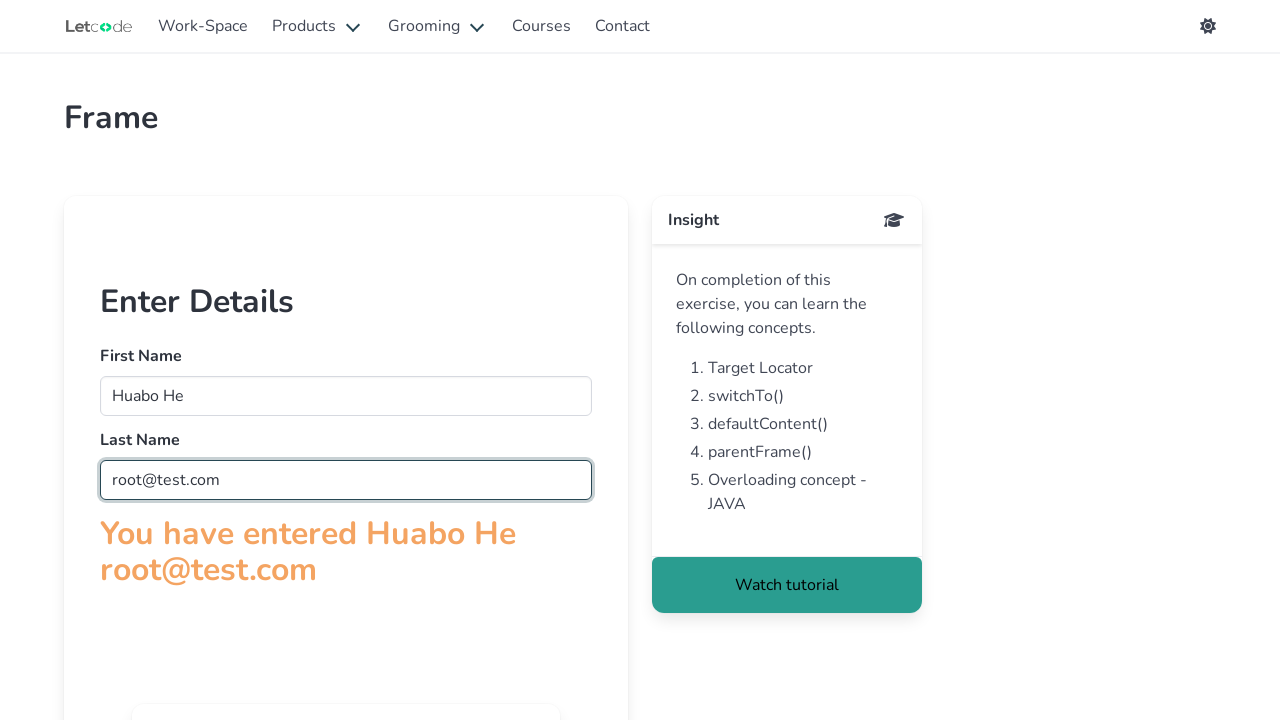

Verified there are 4 child frames
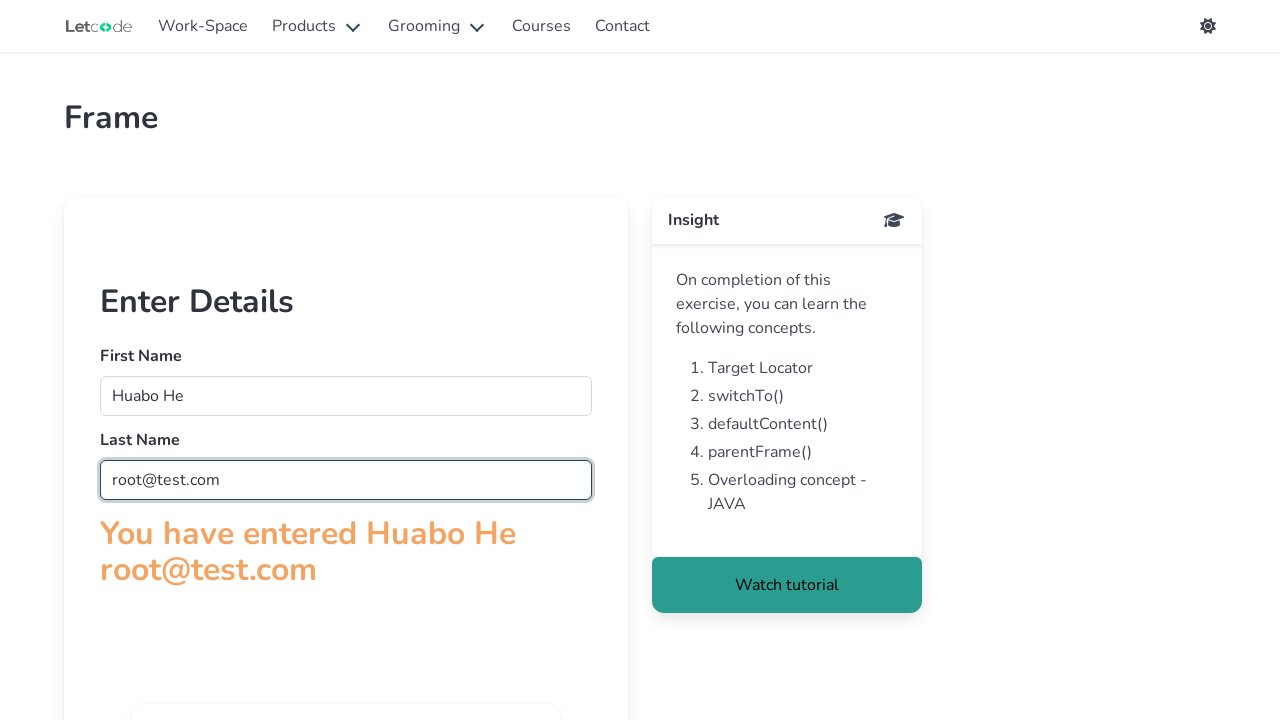

Filled email field in first child frame with 'admin@test.com' on input[name='email']
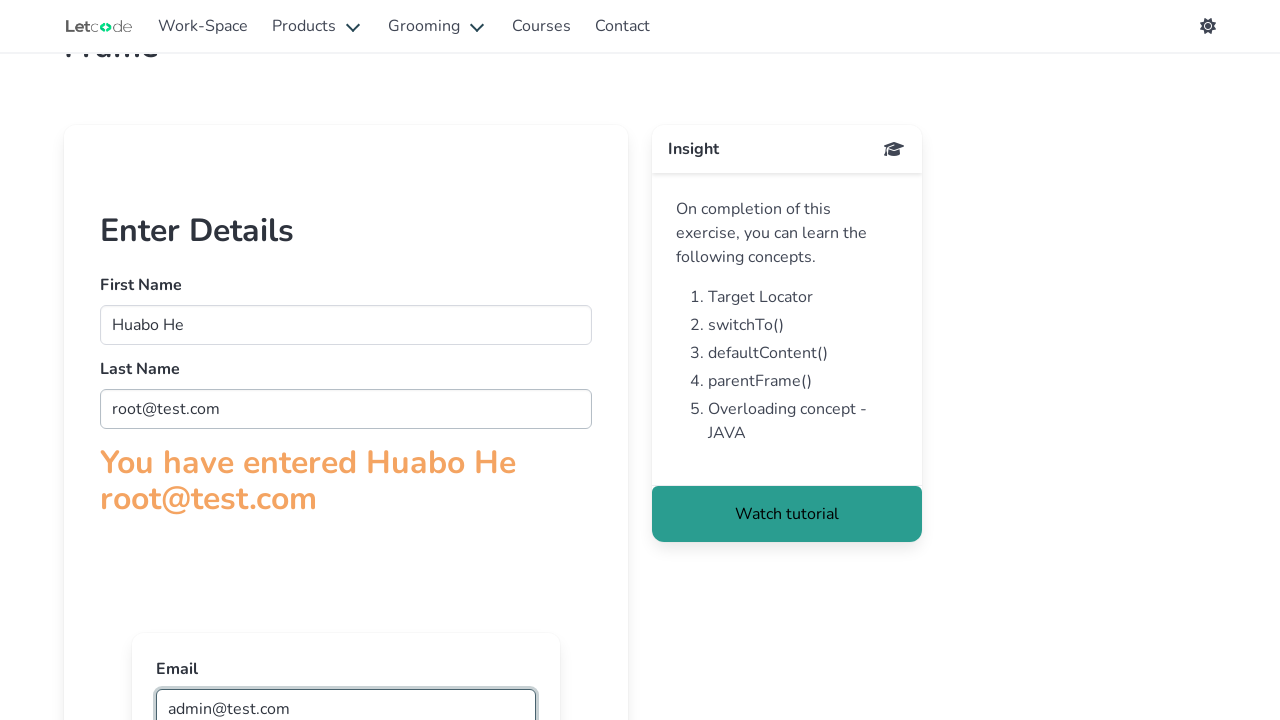

Switched to parent frame from child frame
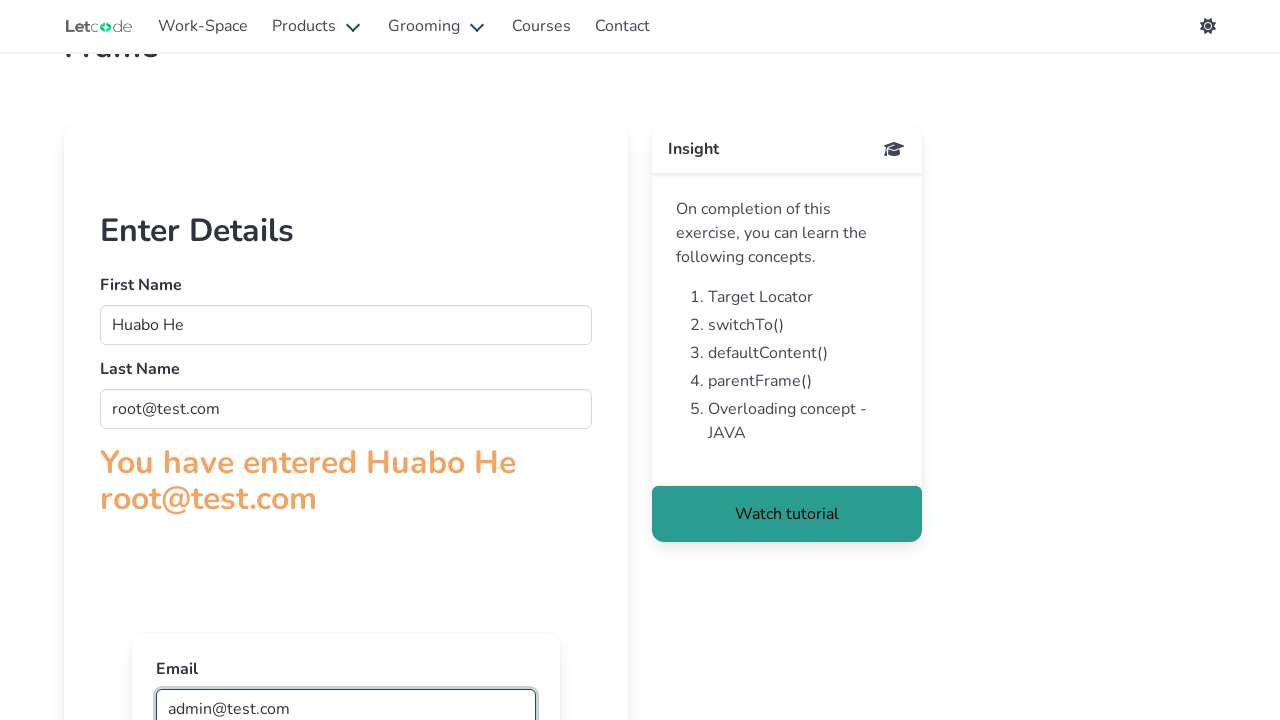

Updated first name field in parent frame with 'Huabo He Update' on input[name='fname']
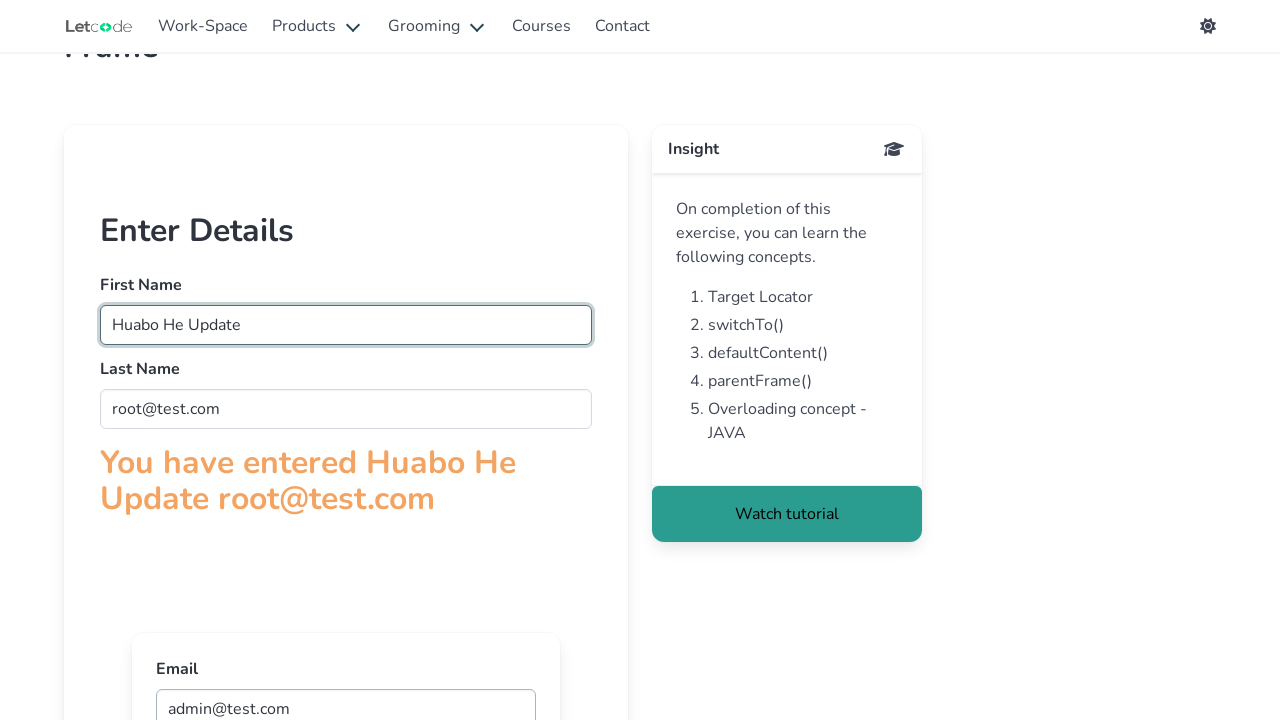

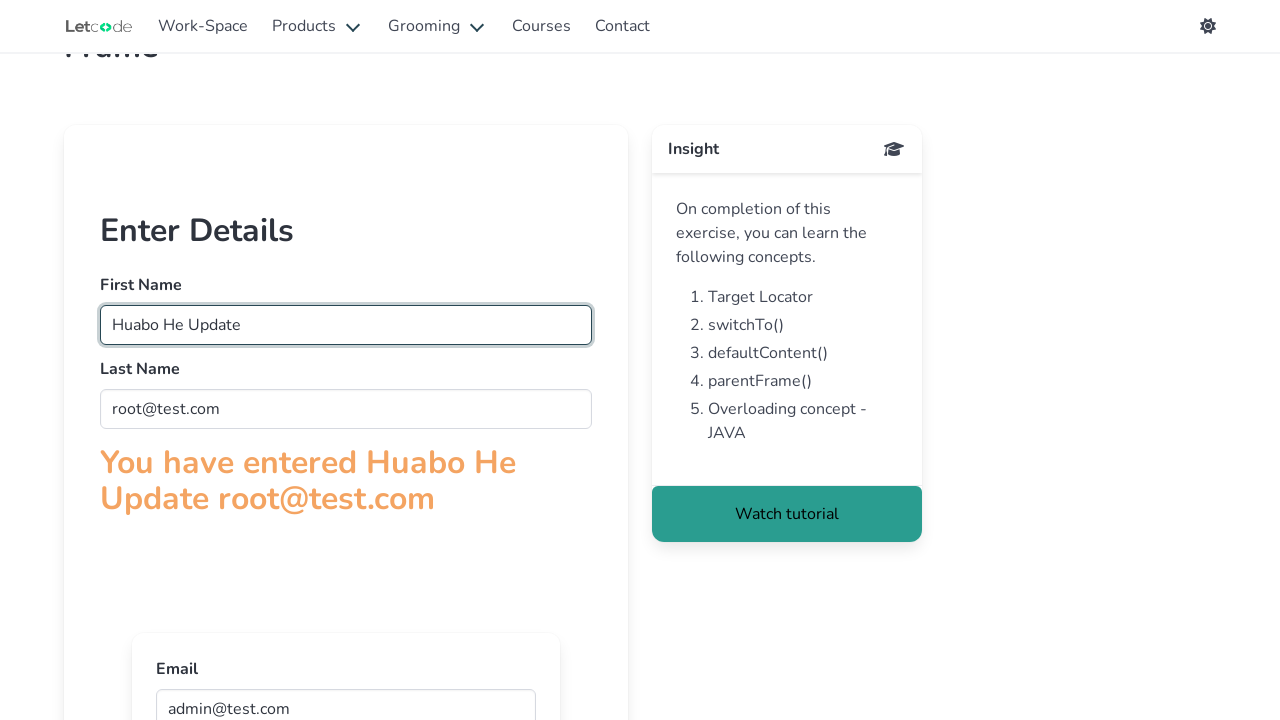